Tests right-click context menu functionality

Starting URL: http://medialize.github.io/jQuery-contextMenu/demo.html

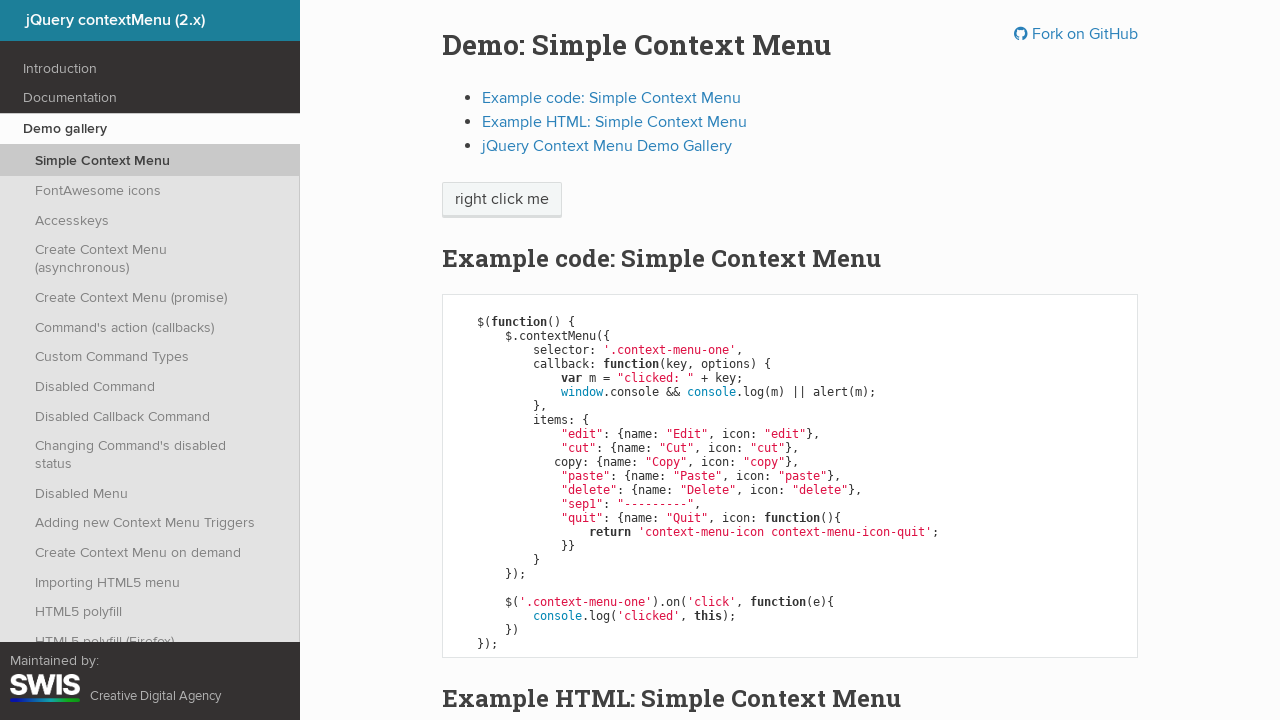

Right-clicked on context menu element at (502, 200) on span.context-menu-one
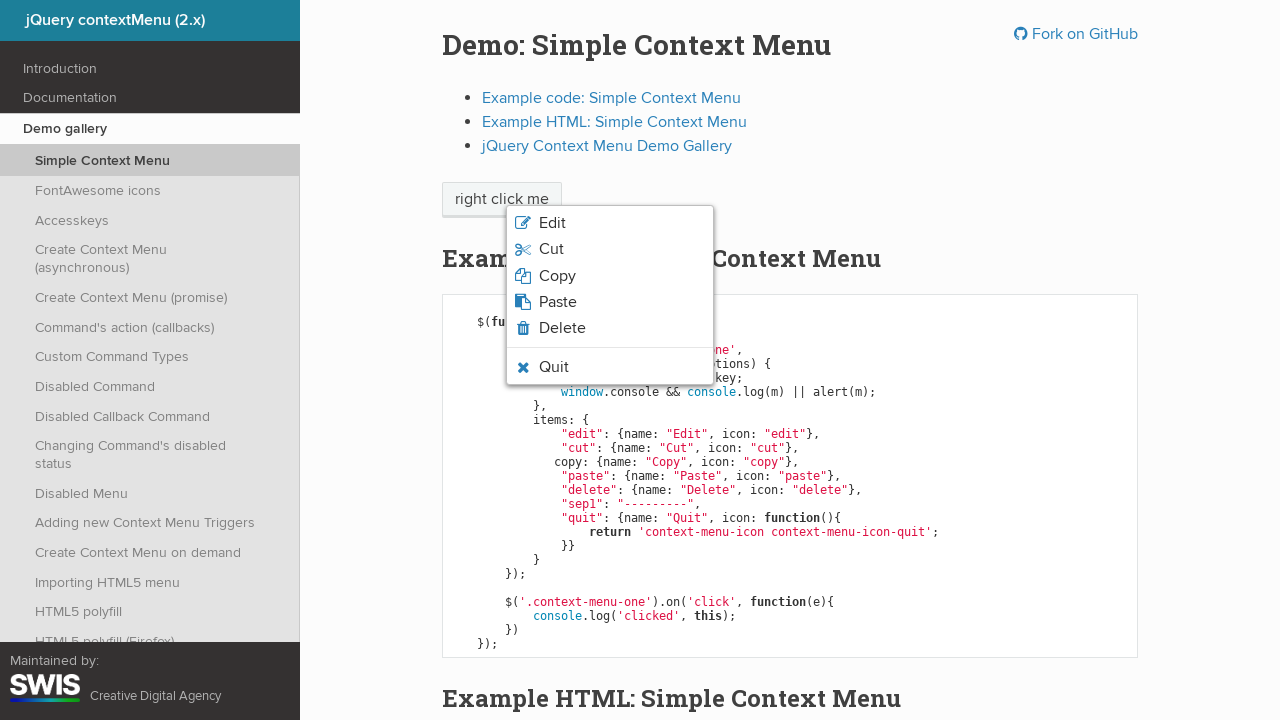

Context menu appeared with edit option visible
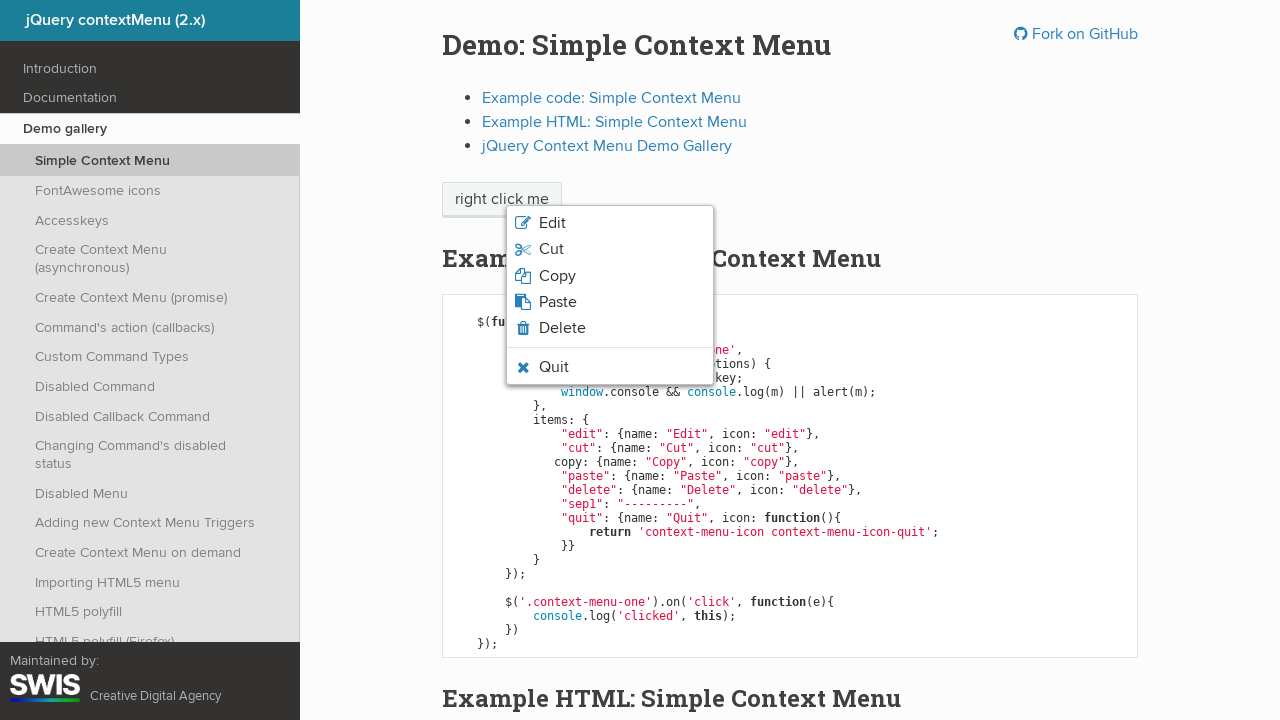

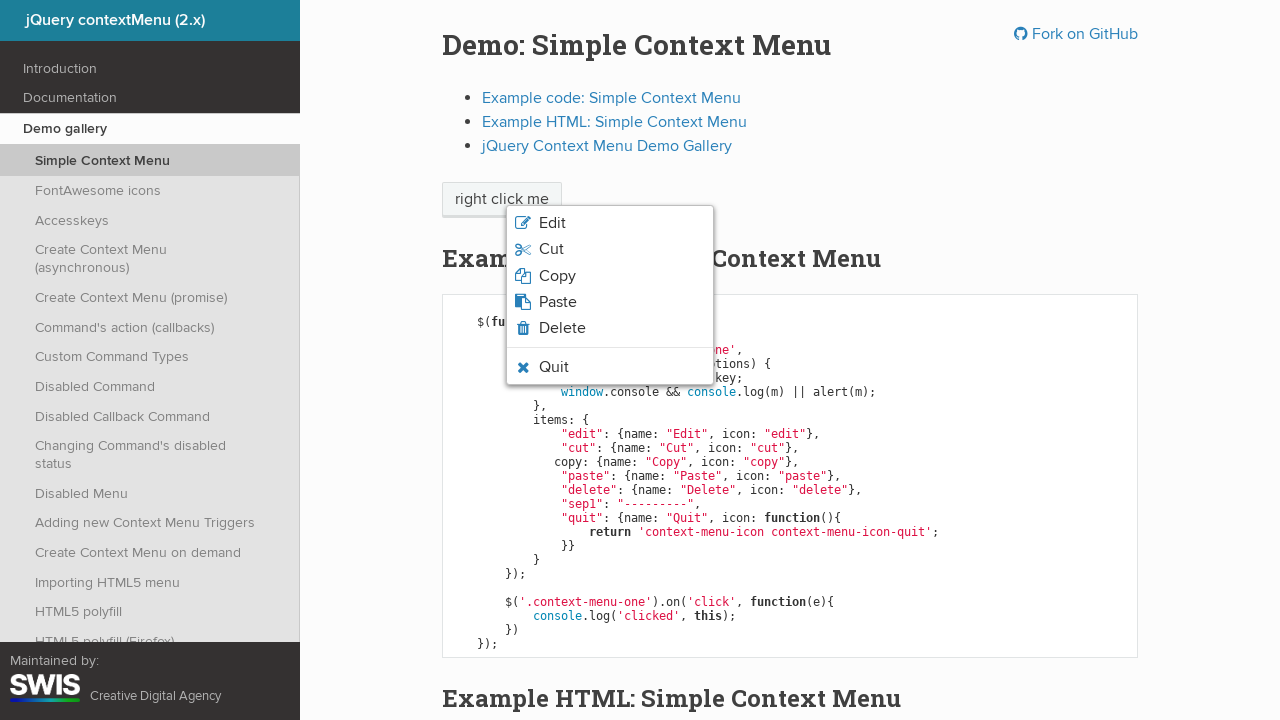